Tests frame/iframe handling by switching to an iframe on W3Schools TryIt page and clicking a button inside the iframe to trigger an alert.

Starting URL: https://www.w3schools.com/jsref/tryit.asp?filename=tryjsref_alert

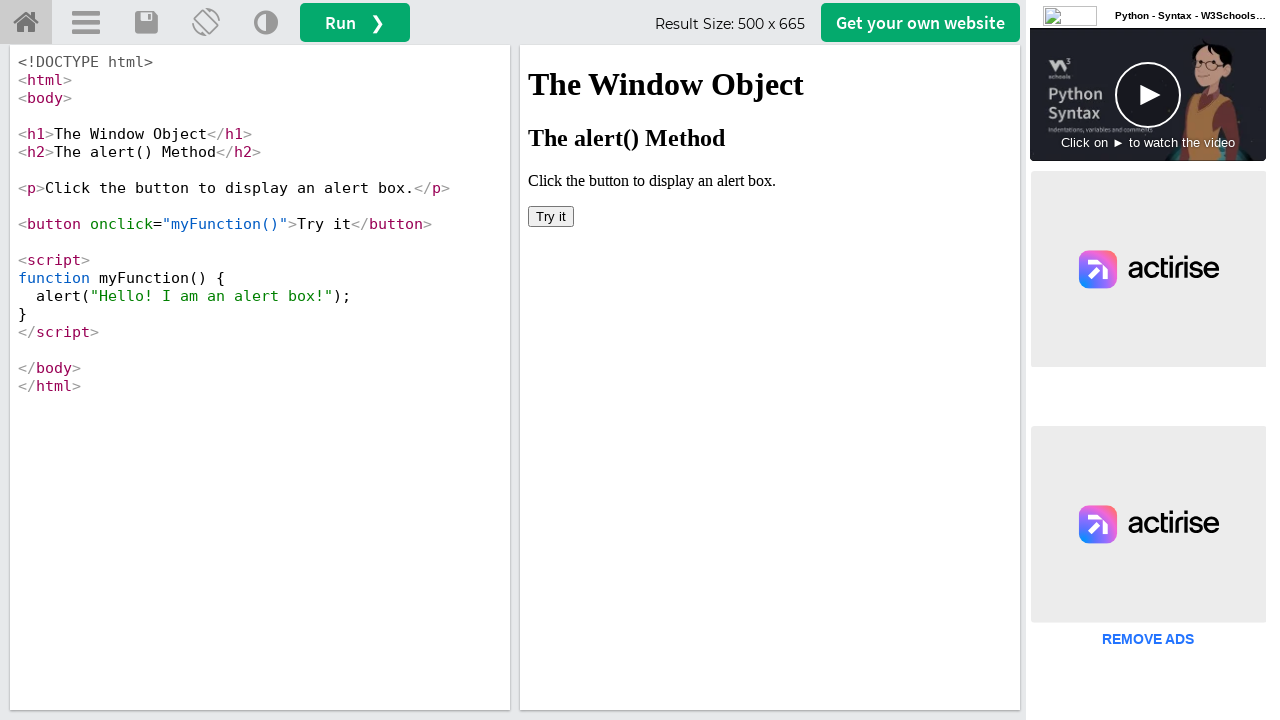

Located iframe with ID 'iframeResult'
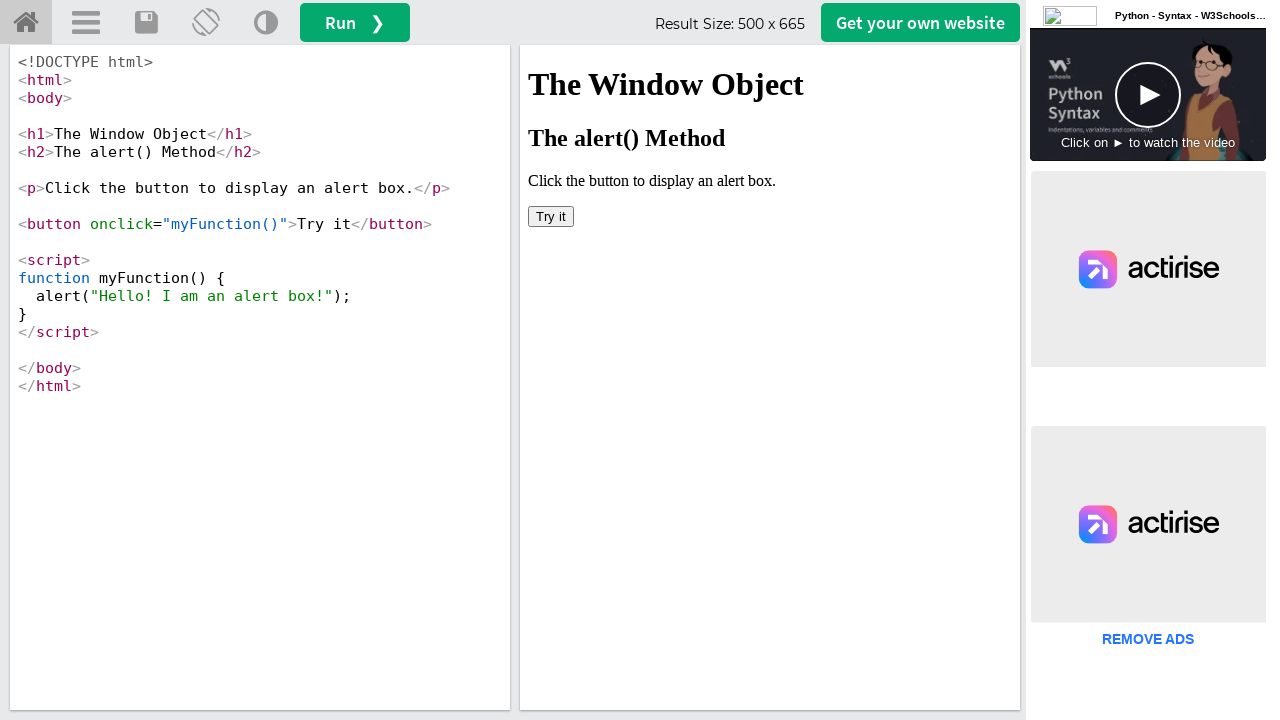

Clicked 'Try it' button inside iframe at (551, 216) on #iframeResult >> internal:control=enter-frame >> xpath=//button[text()='Try it']
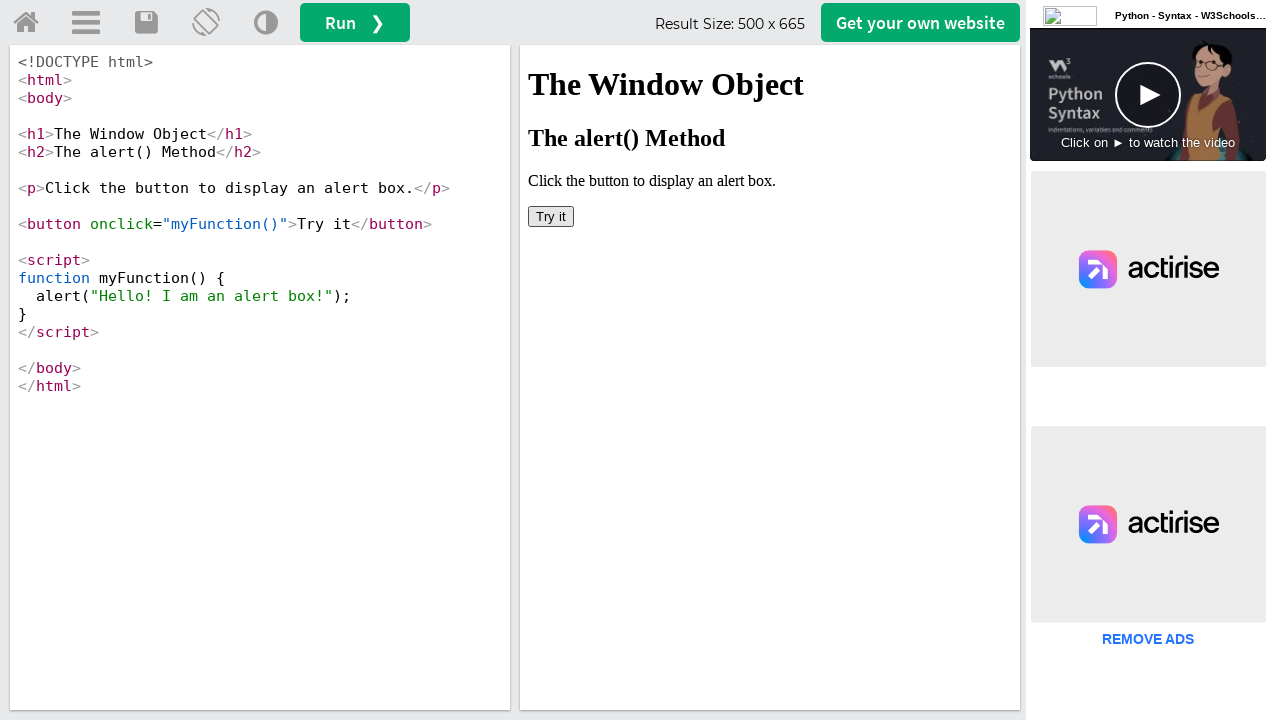

Set up dialog handler to accept alert
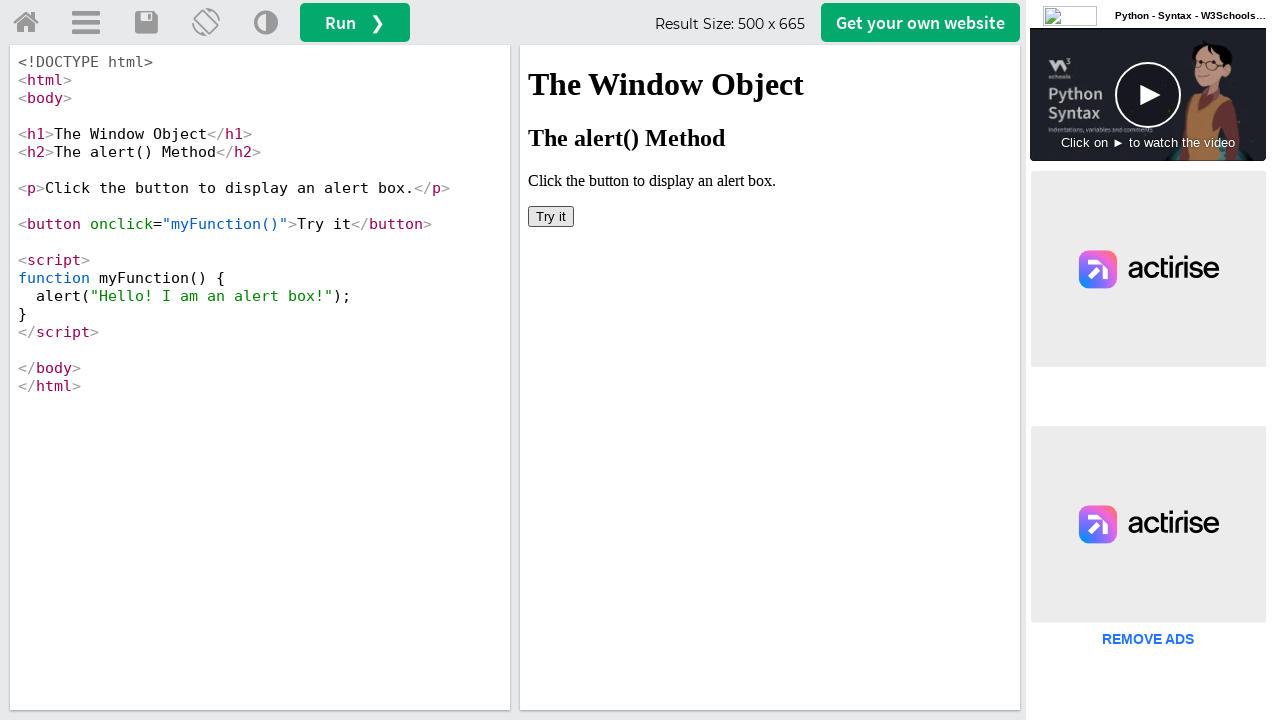

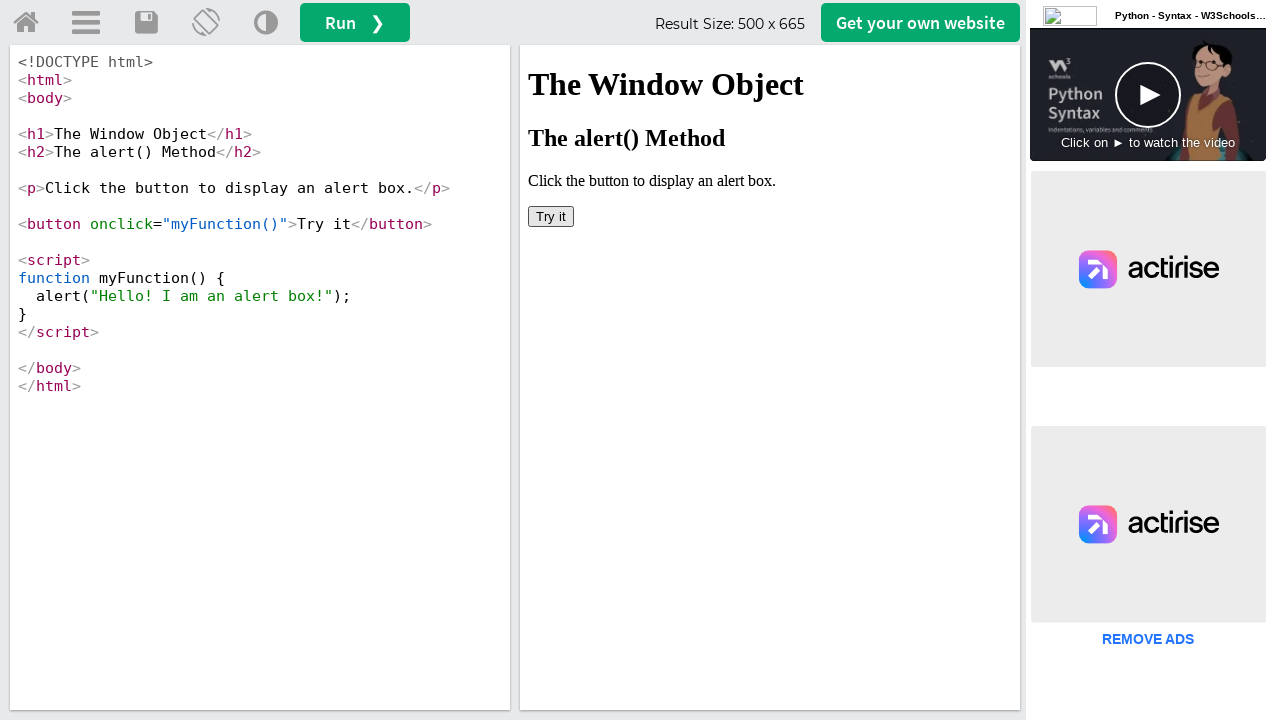